Tests window handling by clicking the Twitter social link in the footer, switching to the new window, getting its title, and closing it before returning to the parent window.

Starting URL: http://demo.automationtesting.in/Register.html

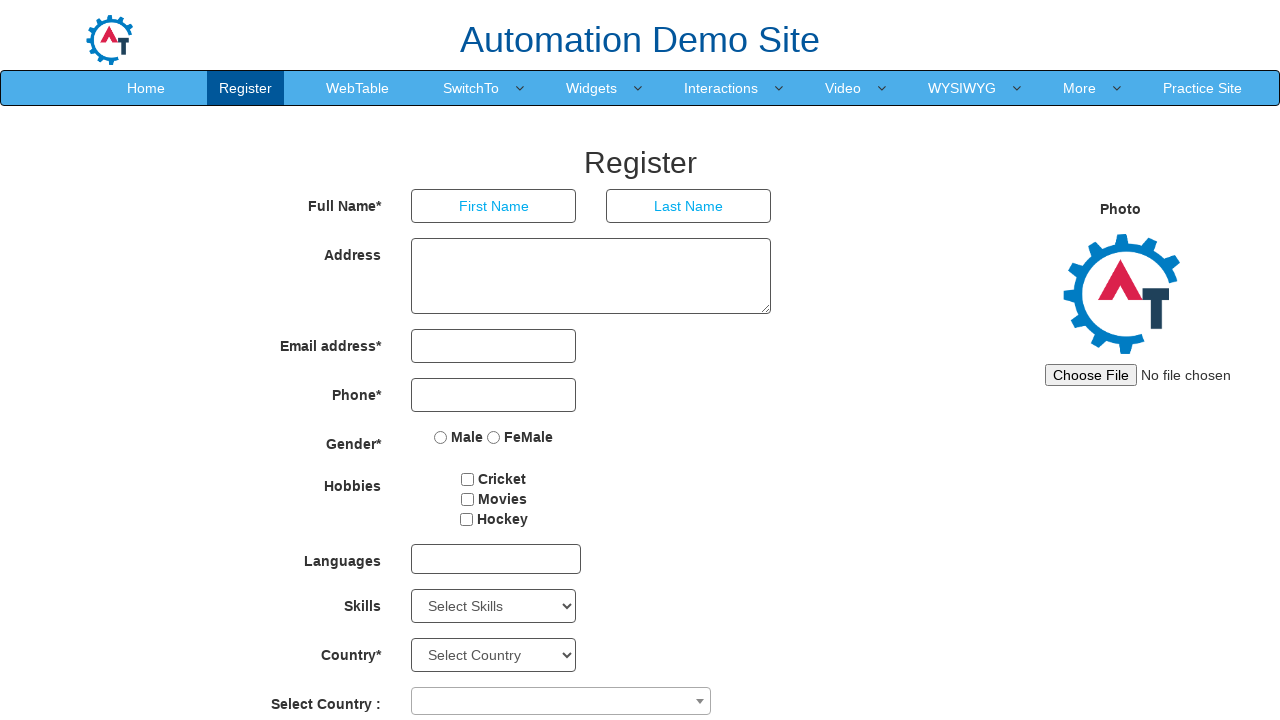

Clicked Twitter social link in footer at (764, 685) on xpath=//*[@id='footer']/div/div/div[2]/a[2]/span
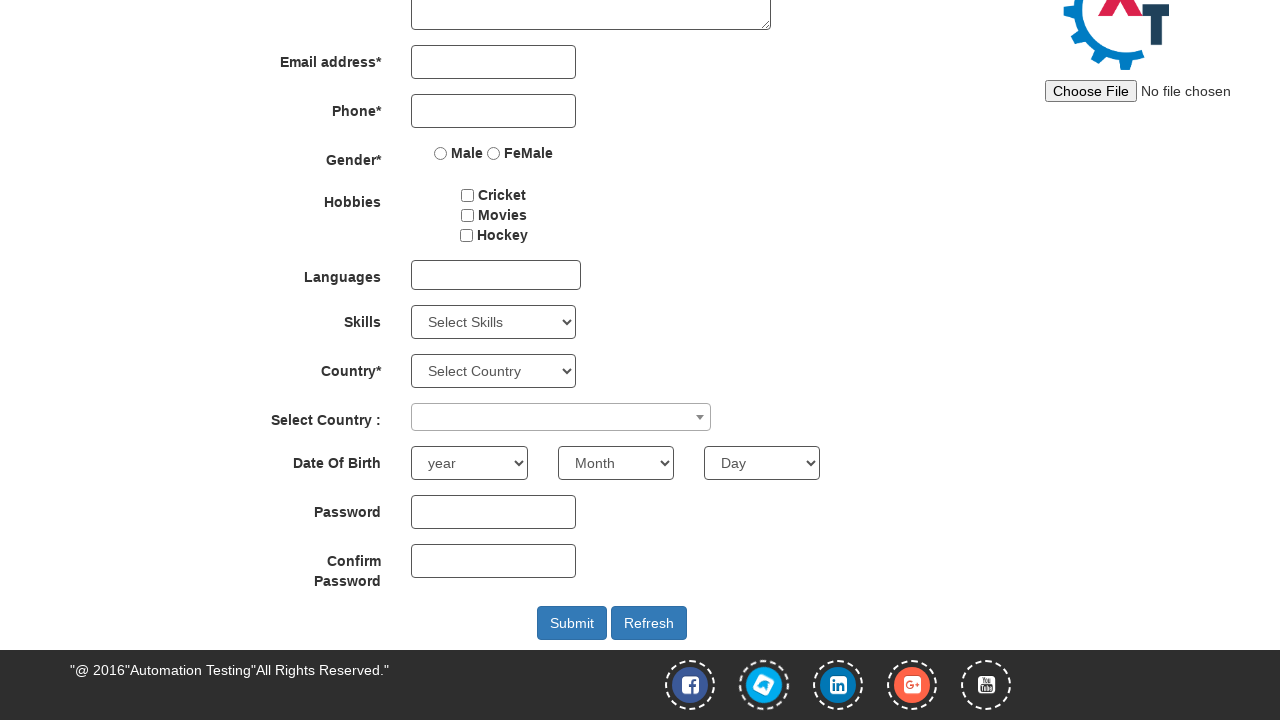

Captured new window handle after Twitter link click
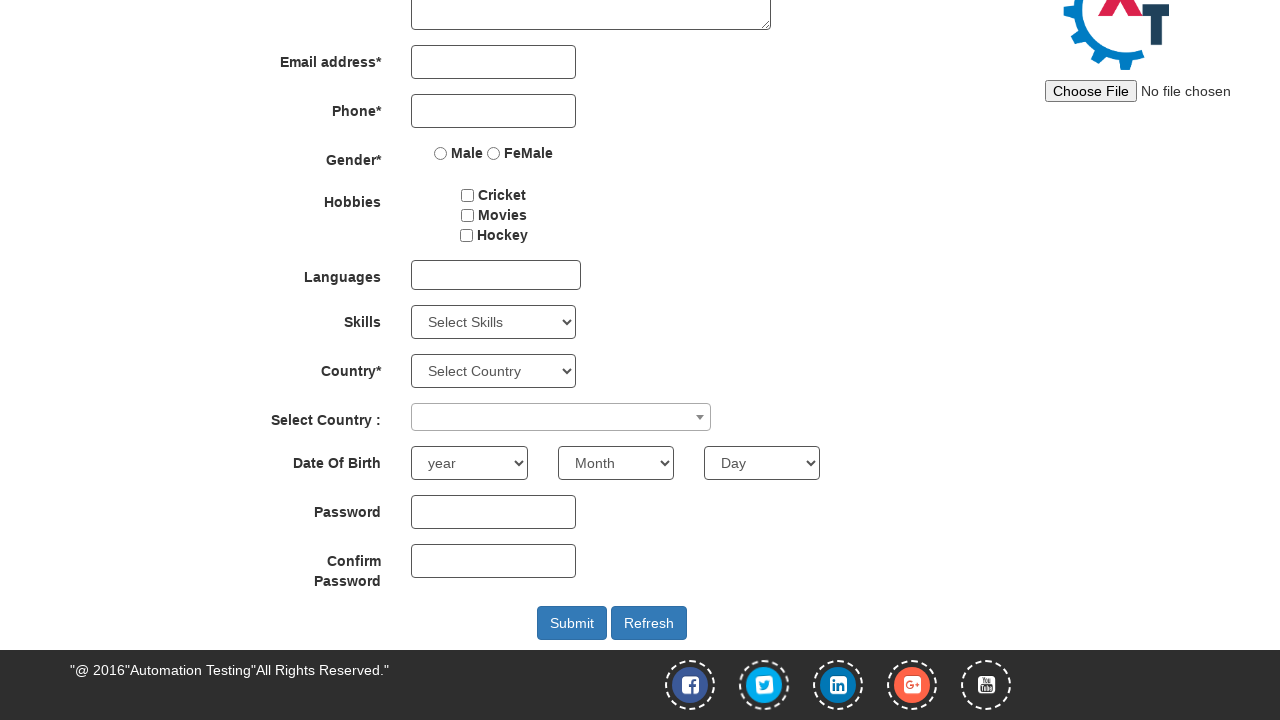

Waited for new window to fully load
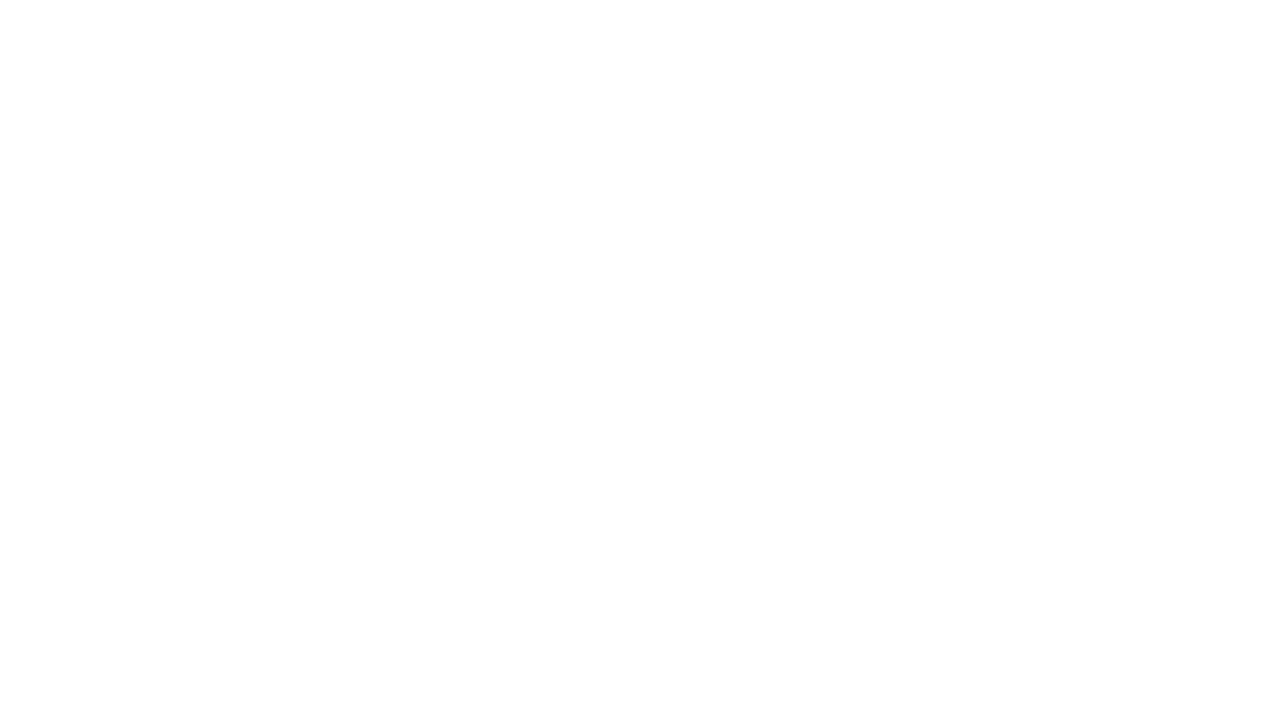

Retrieved title of new window: 
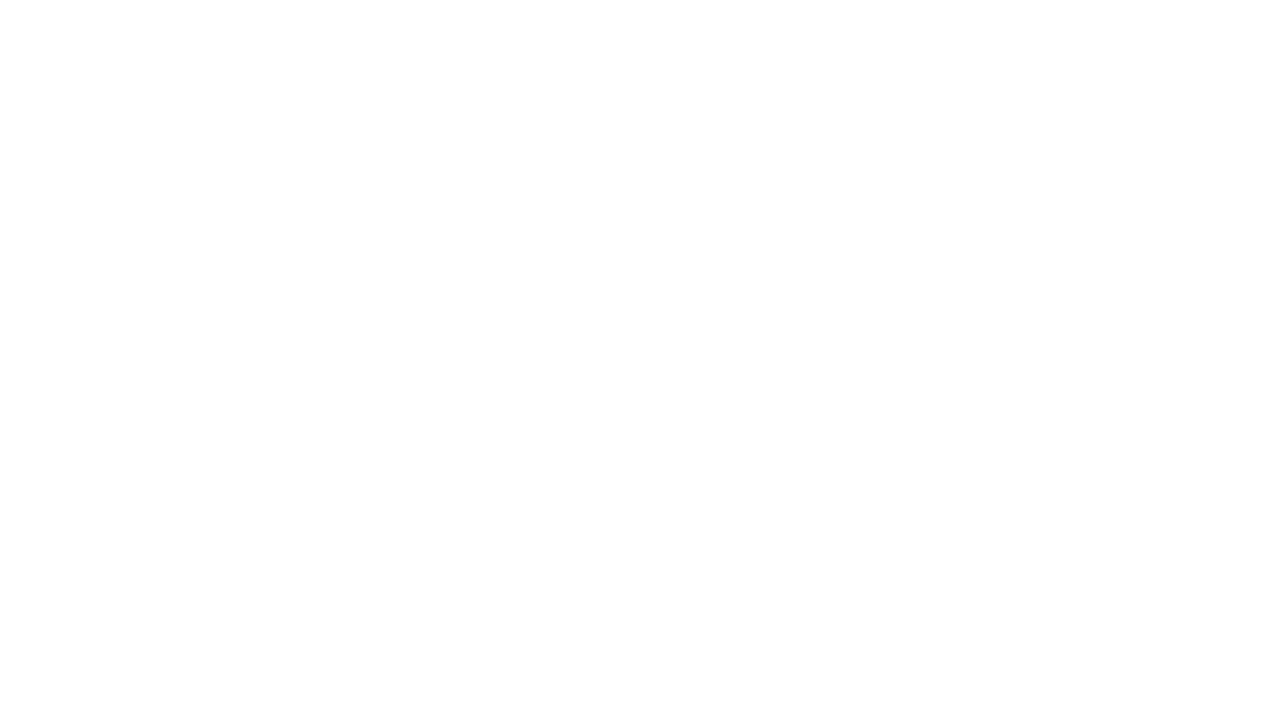

Closed new window and returned to parent window
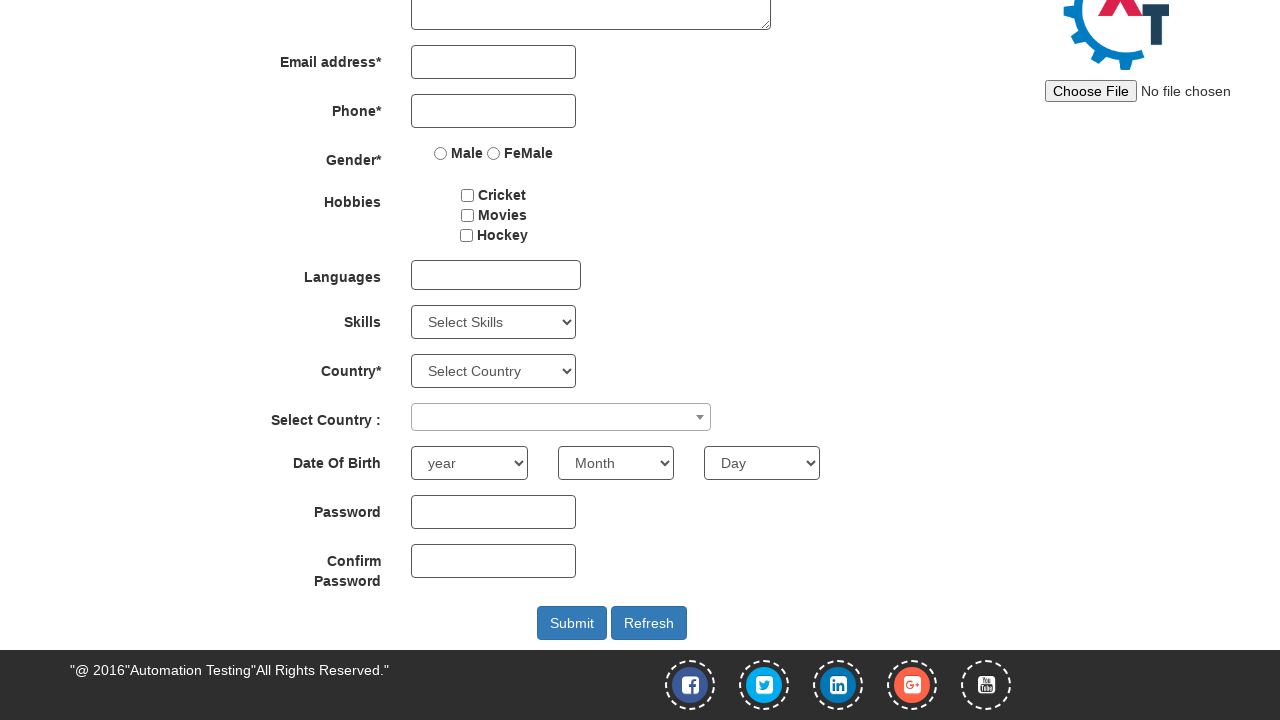

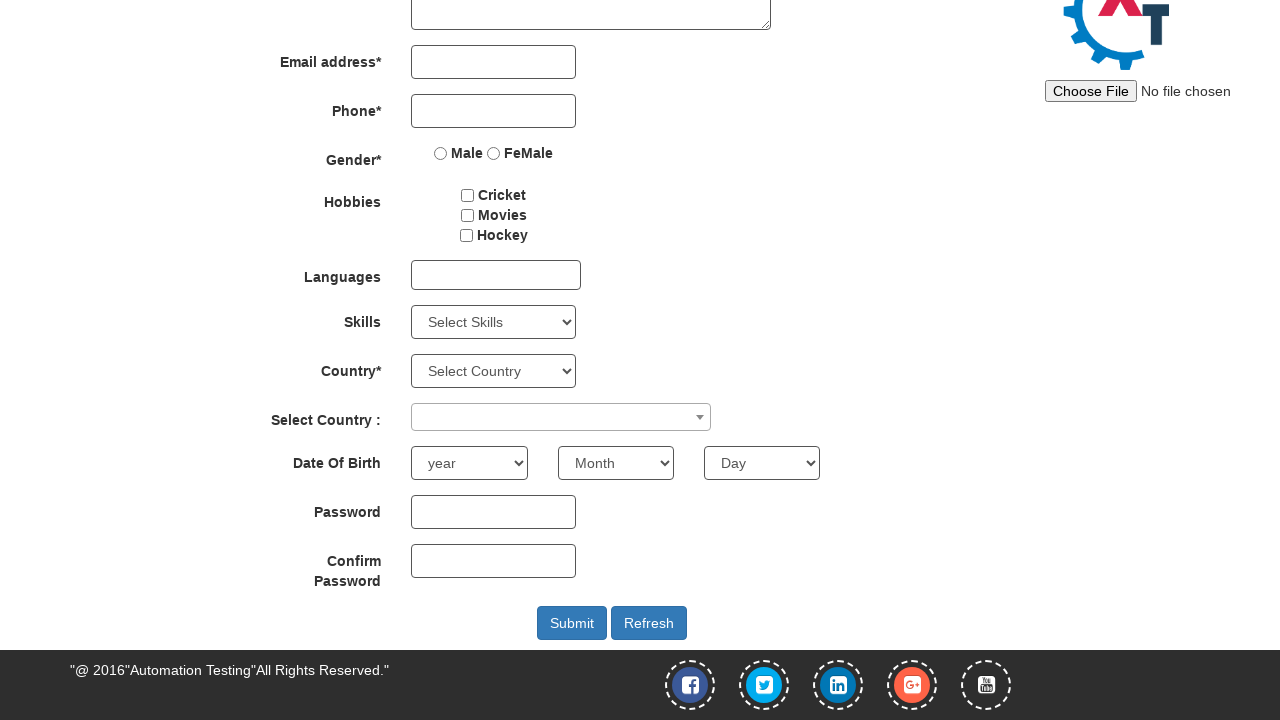